Tests marking all todo items as completed using the toggle all checkbox

Starting URL: https://demo.playwright.dev/todomvc

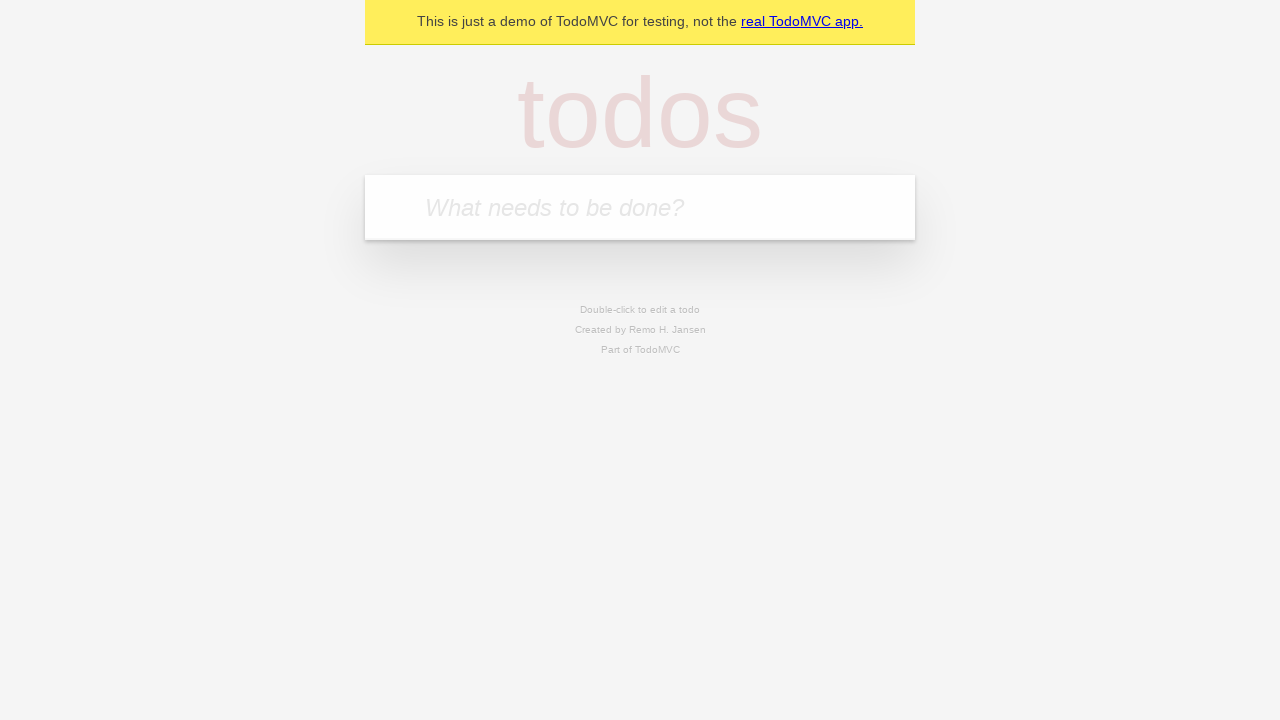

Navigated to TodoMVC demo page
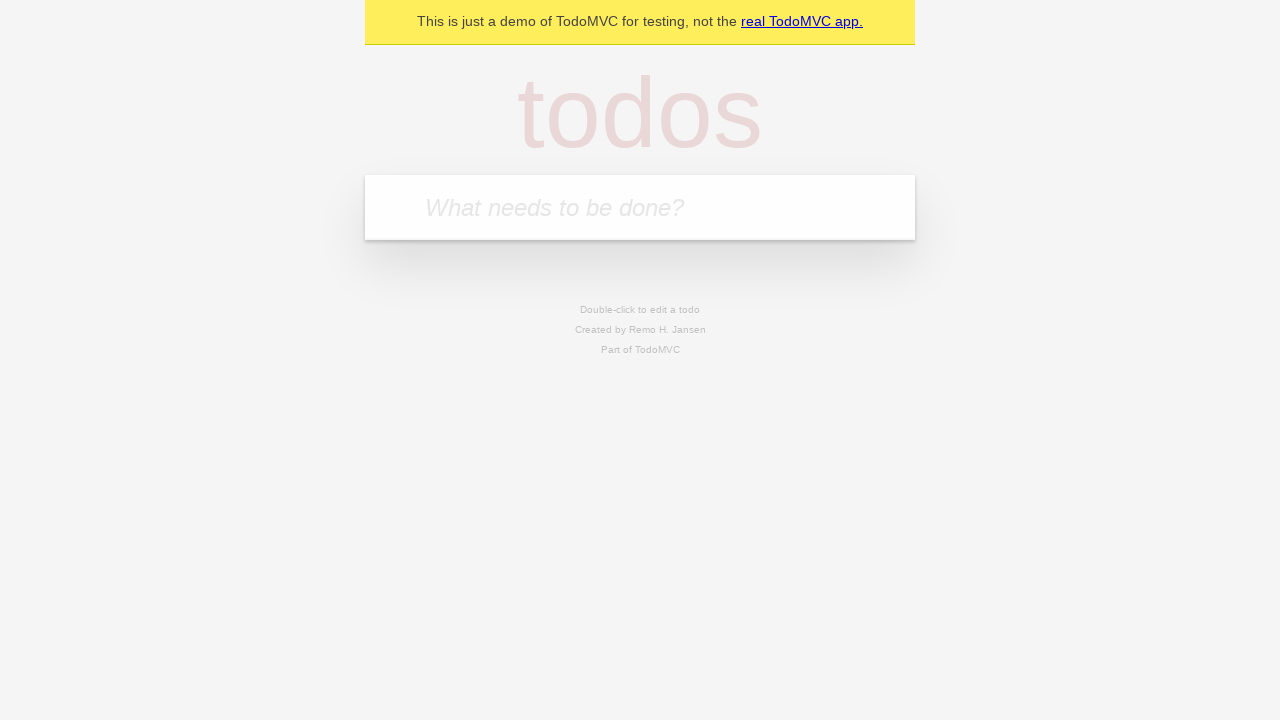

Located the todo input field
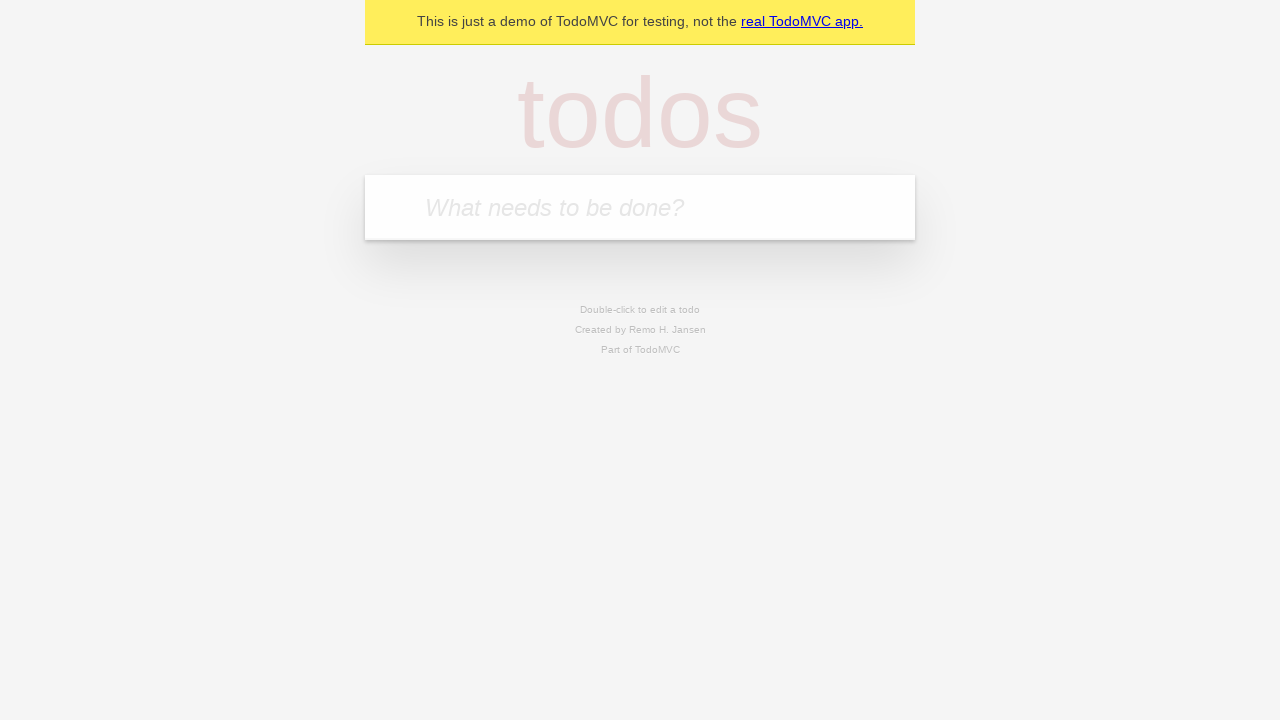

Filled todo input with 'buy some cheese' on internal:attr=[placeholder="What needs to be done?"i]
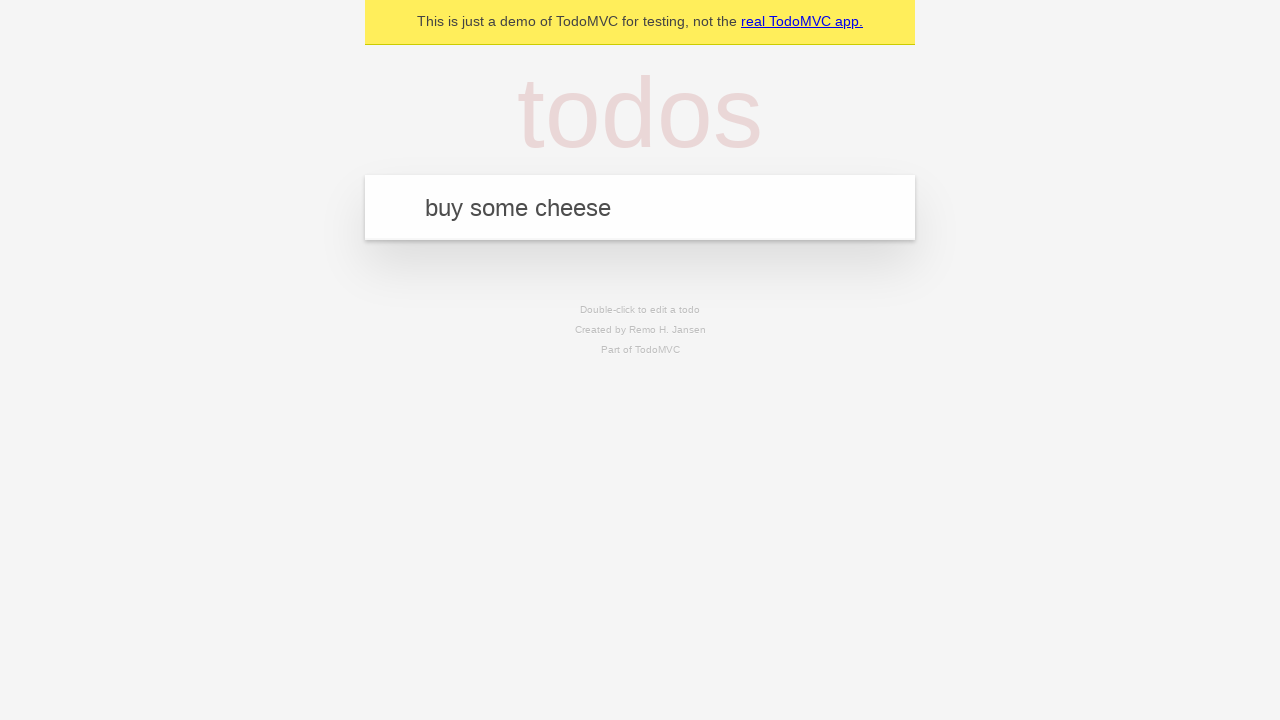

Pressed Enter to create todo item 'buy some cheese' on internal:attr=[placeholder="What needs to be done?"i]
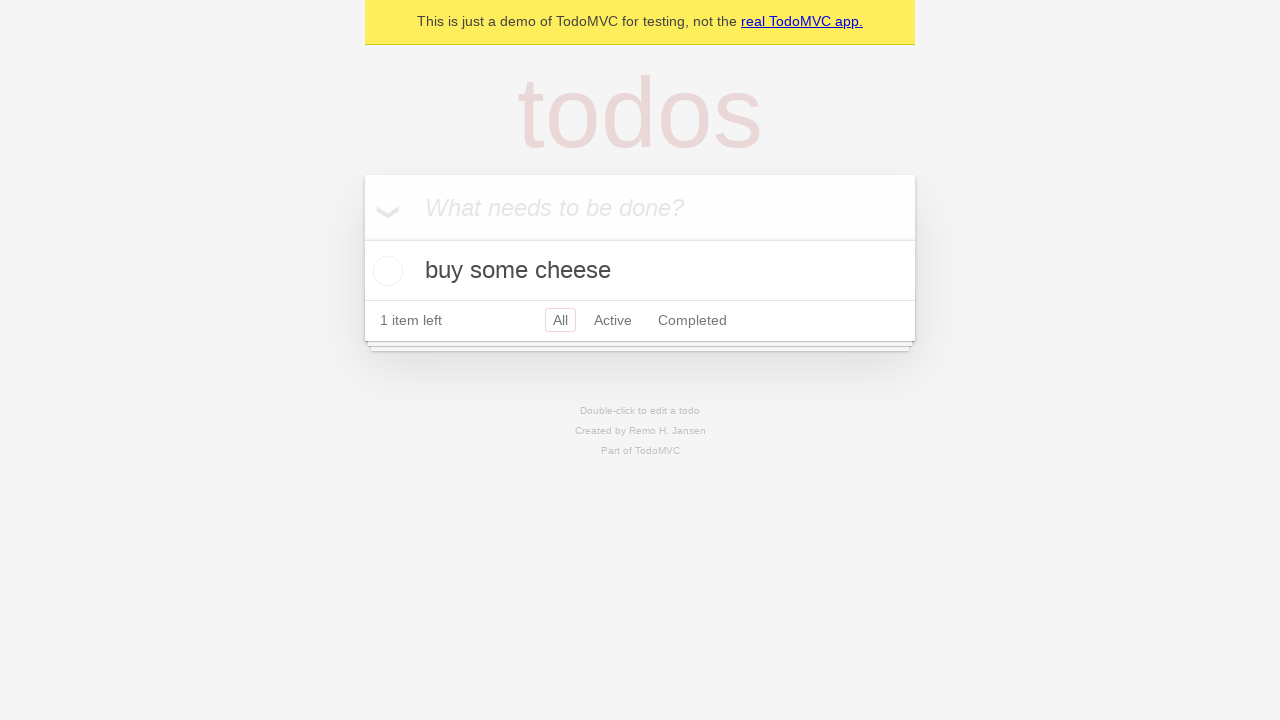

Filled todo input with 'feed the cat' on internal:attr=[placeholder="What needs to be done?"i]
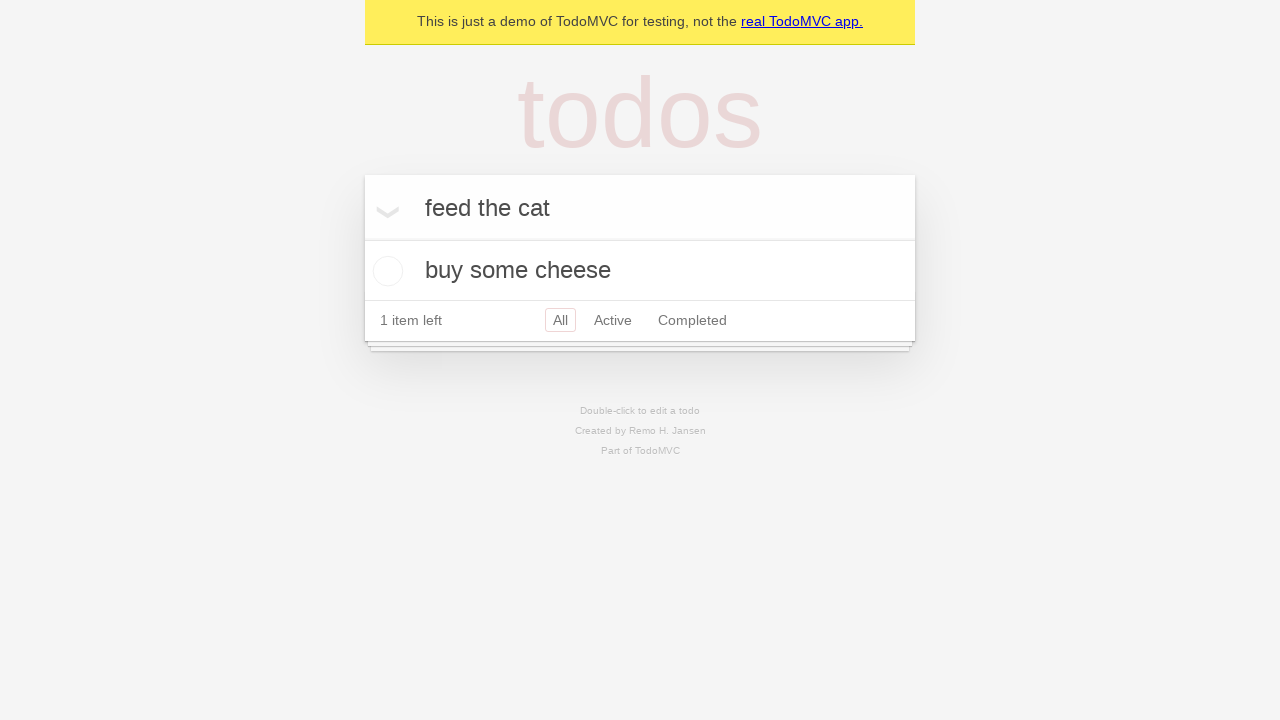

Pressed Enter to create todo item 'feed the cat' on internal:attr=[placeholder="What needs to be done?"i]
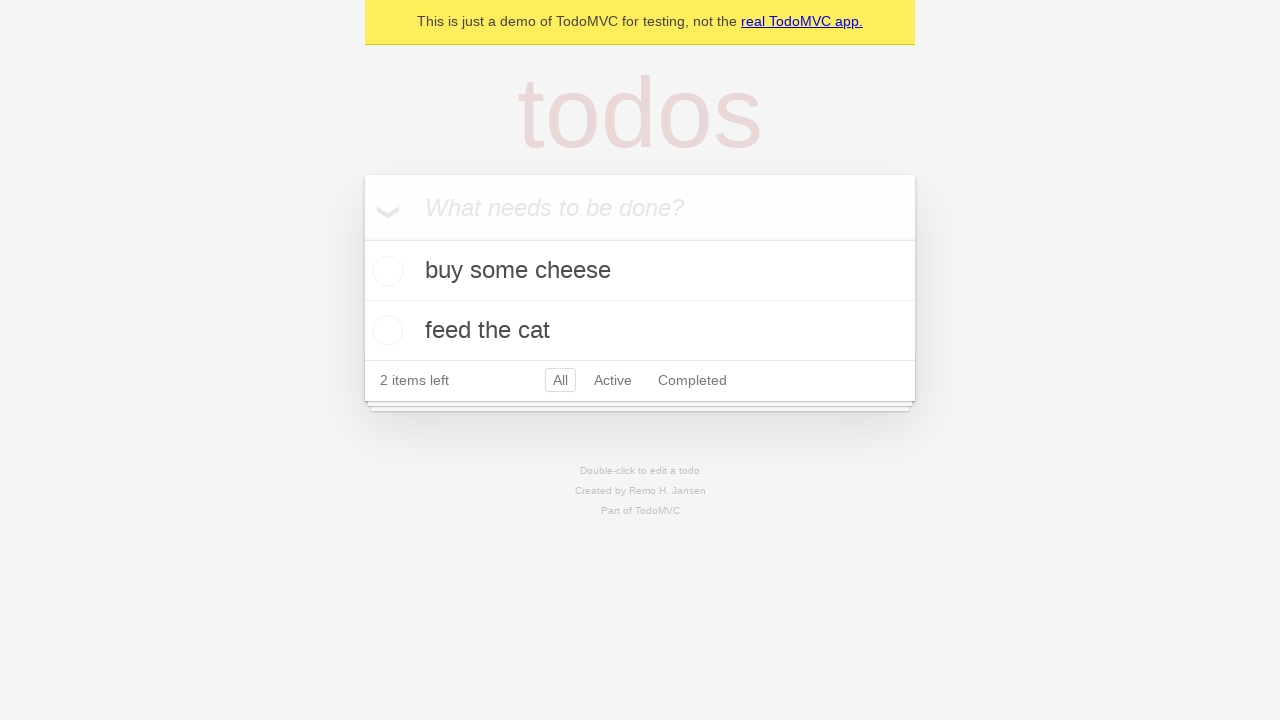

Filled todo input with 'book a doctors appointment' on internal:attr=[placeholder="What needs to be done?"i]
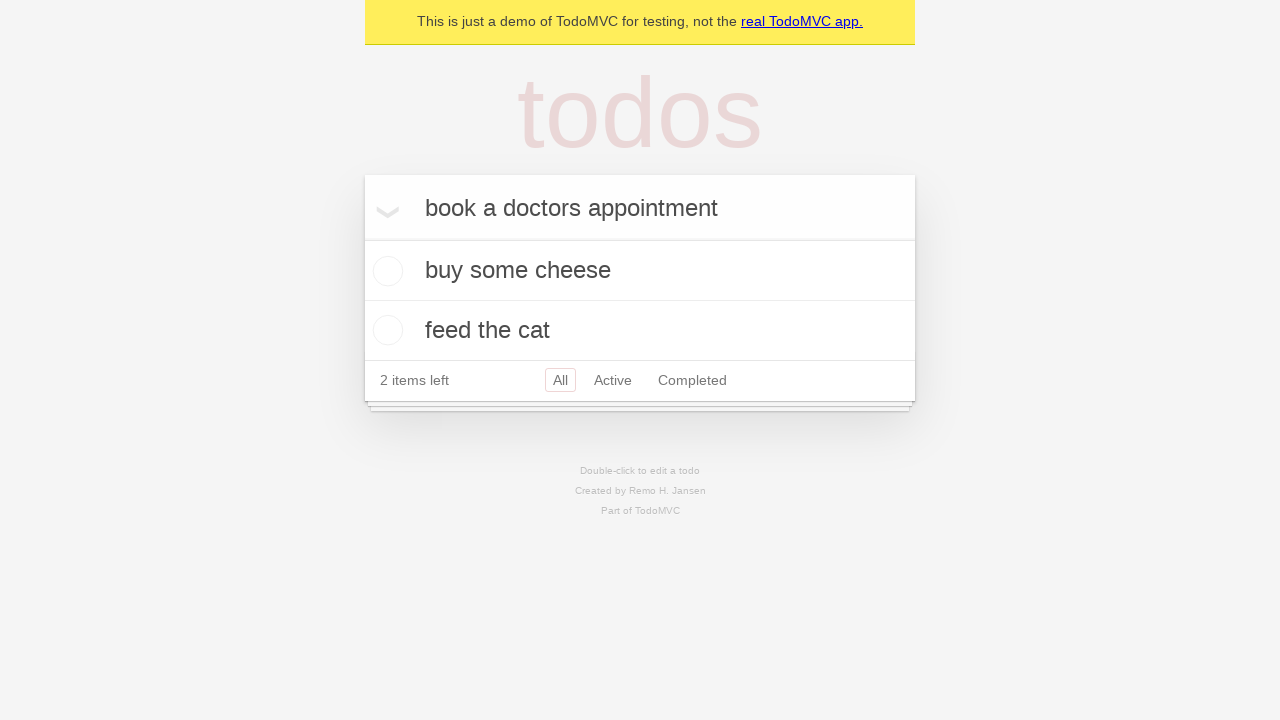

Pressed Enter to create todo item 'book a doctors appointment' on internal:attr=[placeholder="What needs to be done?"i]
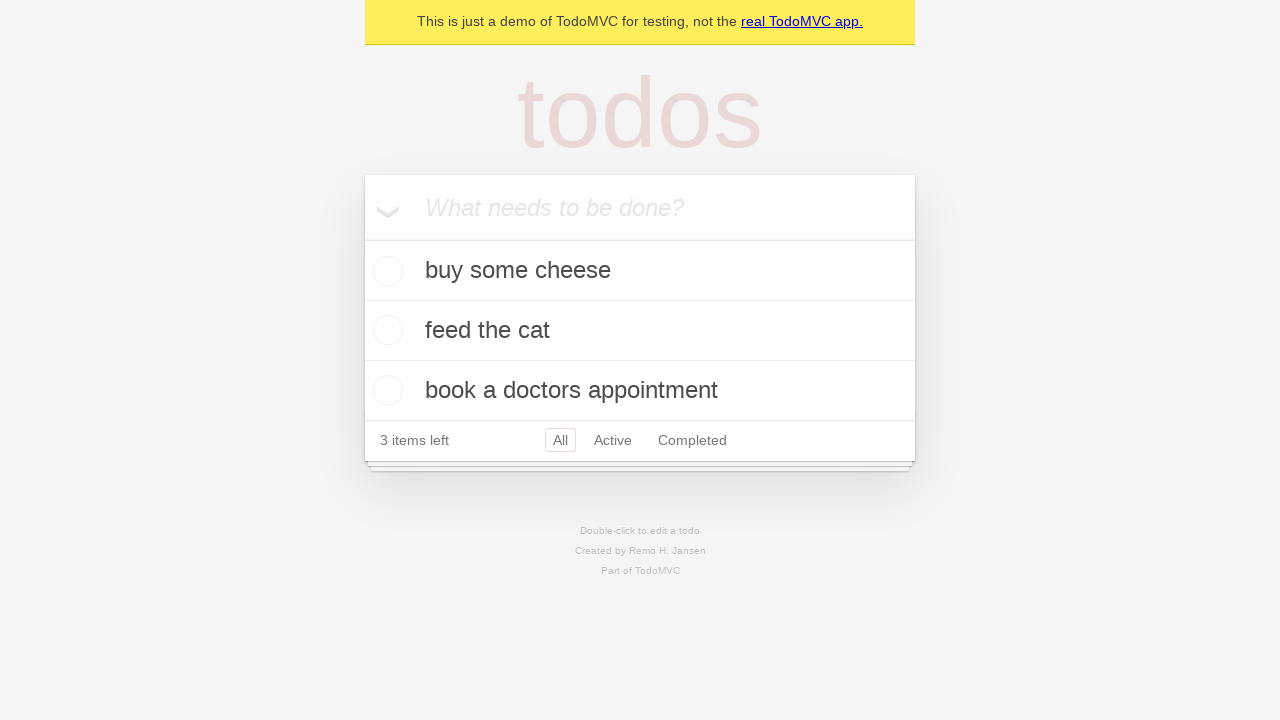

Clicked 'Mark all as complete' checkbox at (362, 238) on internal:label="Mark all as complete"i
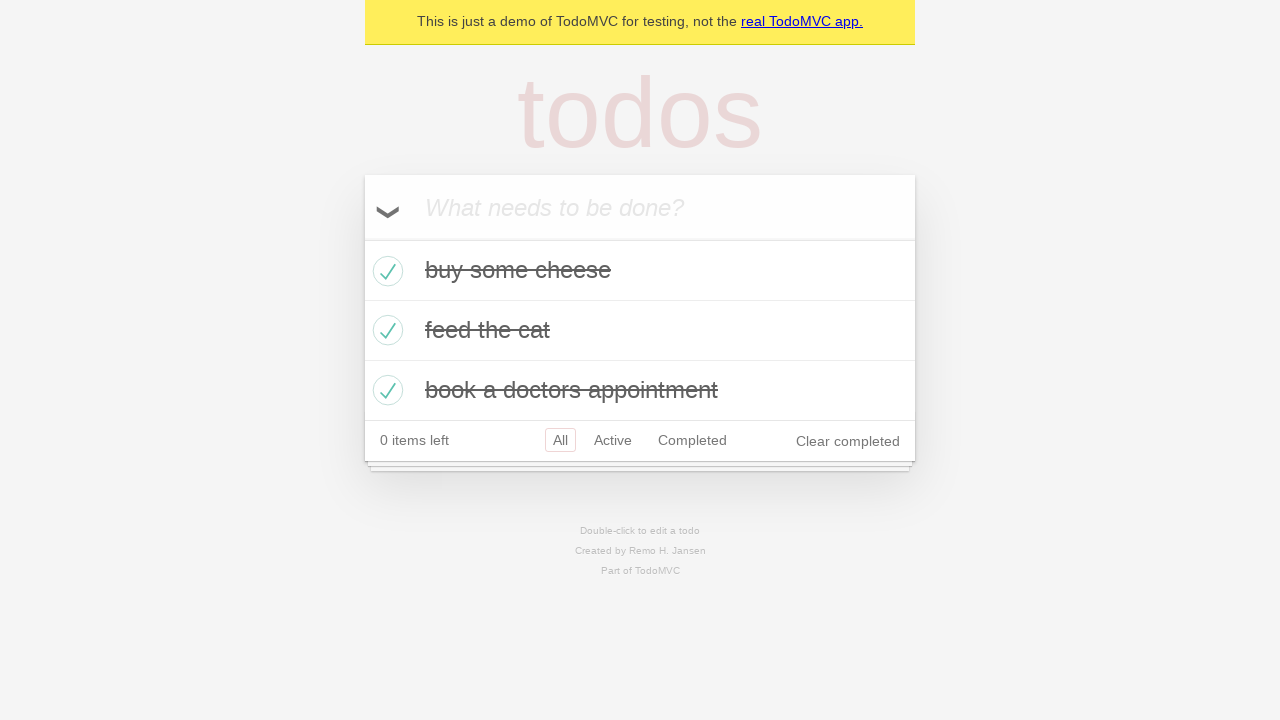

Verified all todo items are marked as completed
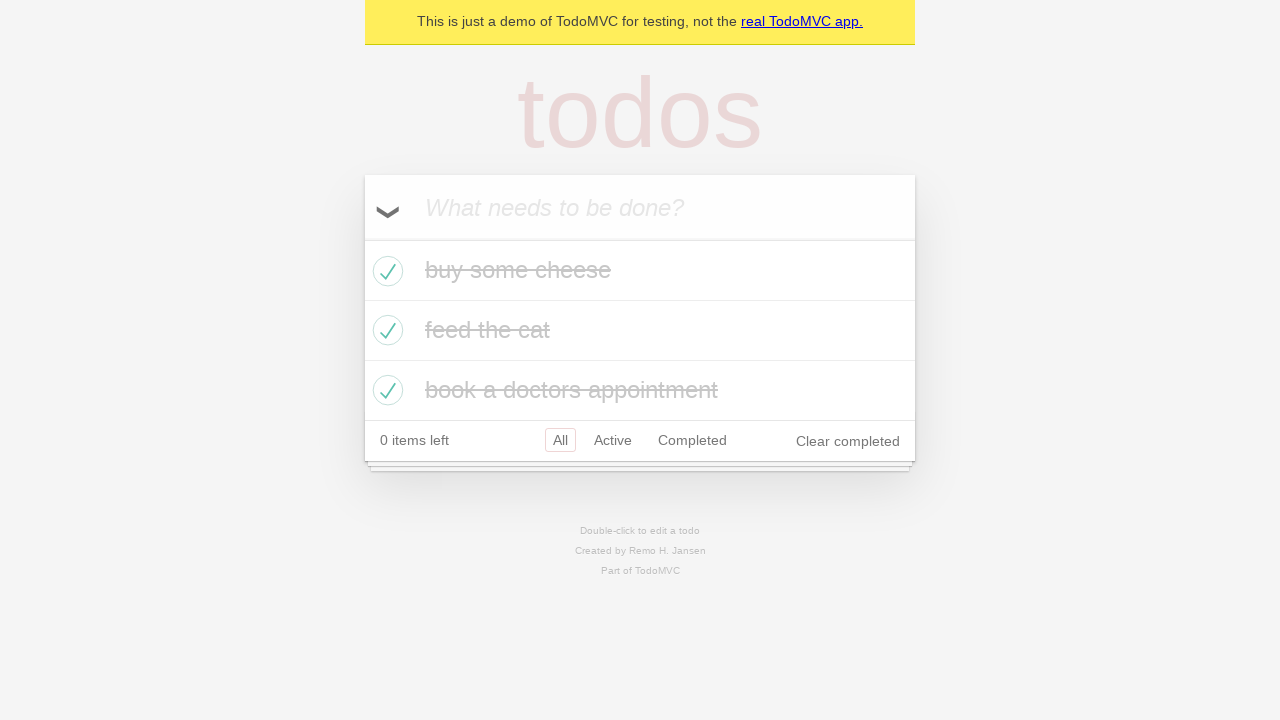

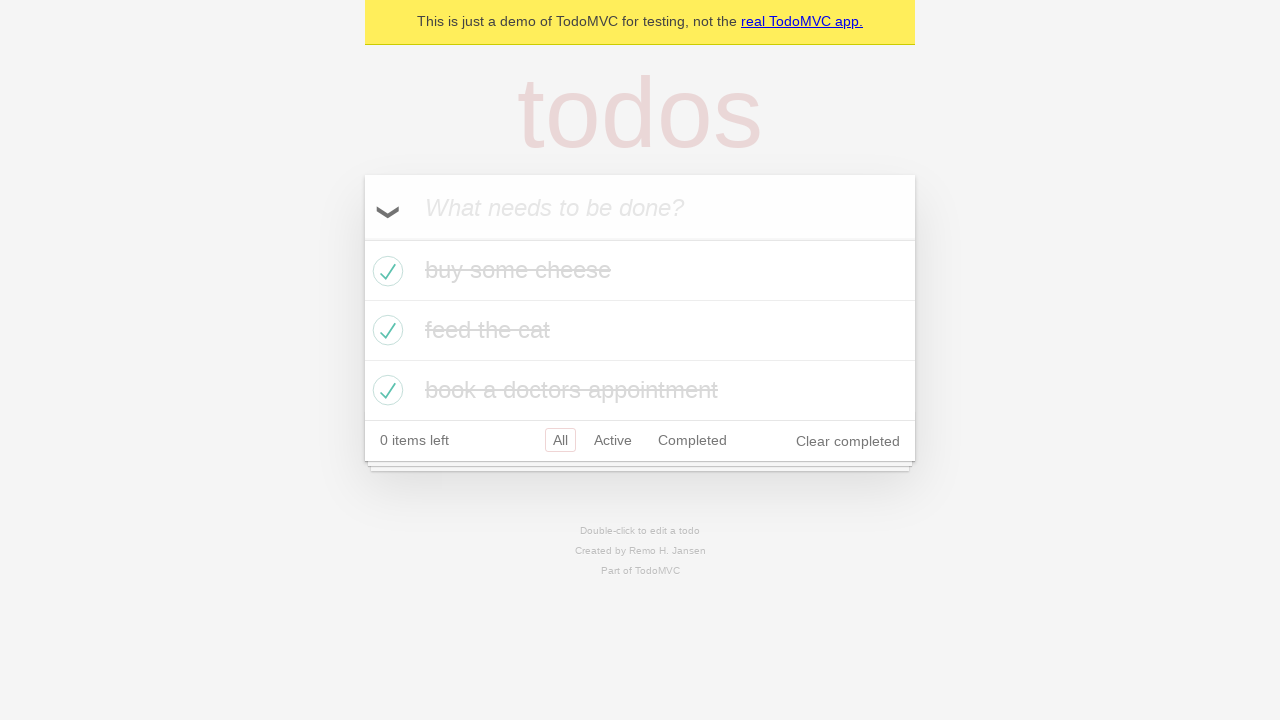